Navigates to a Selenium course content page, clicks on the "Interview Questions" section header, then clicks on the "CTS Interview Question" link to access interview questions content.

Starting URL: http://greenstech.in/selenium-course-content.html

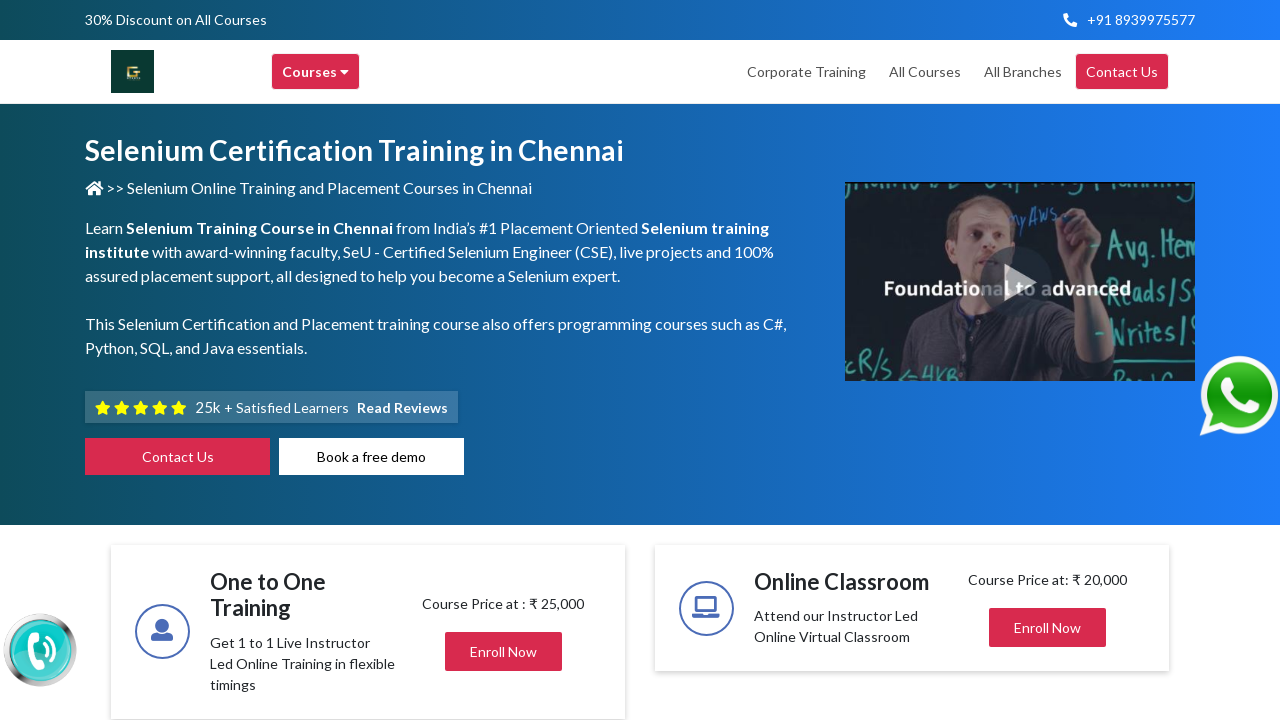

Navigated to Selenium course content page
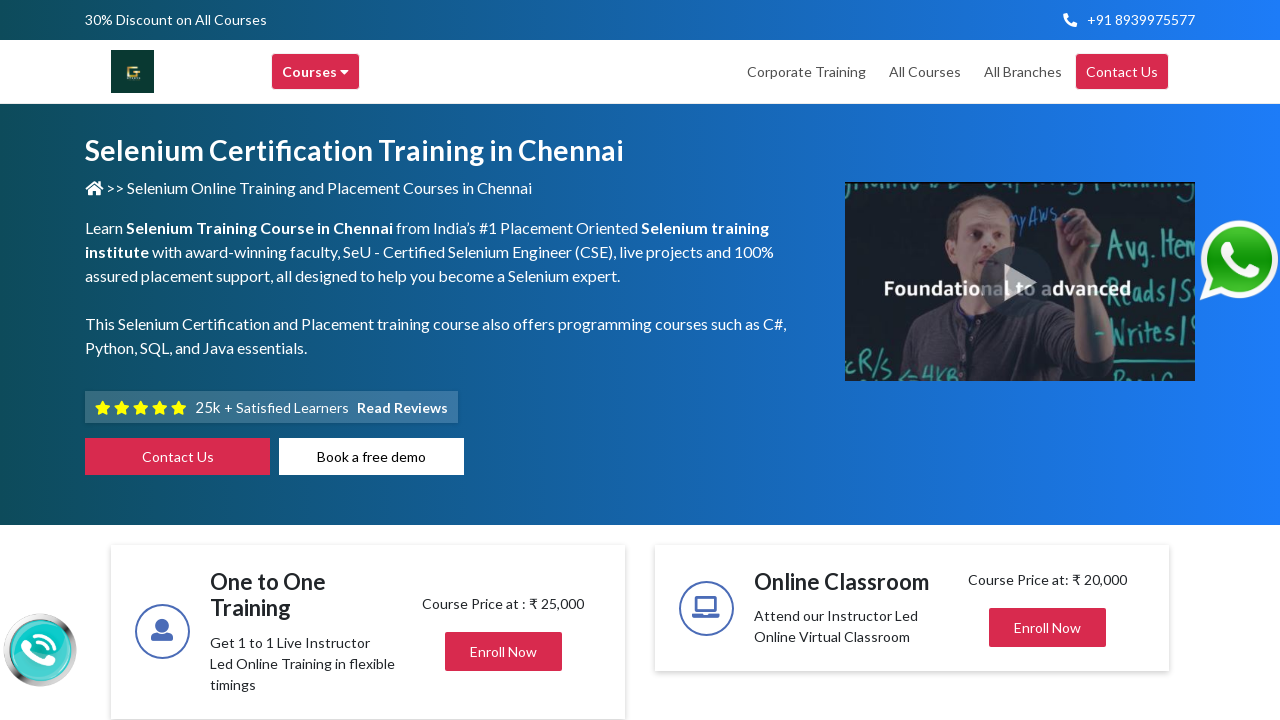

Clicked on 'Interview Questions' section header at (1024, 360) on xpath=//h2[contains(text(),'Interview Questions')]
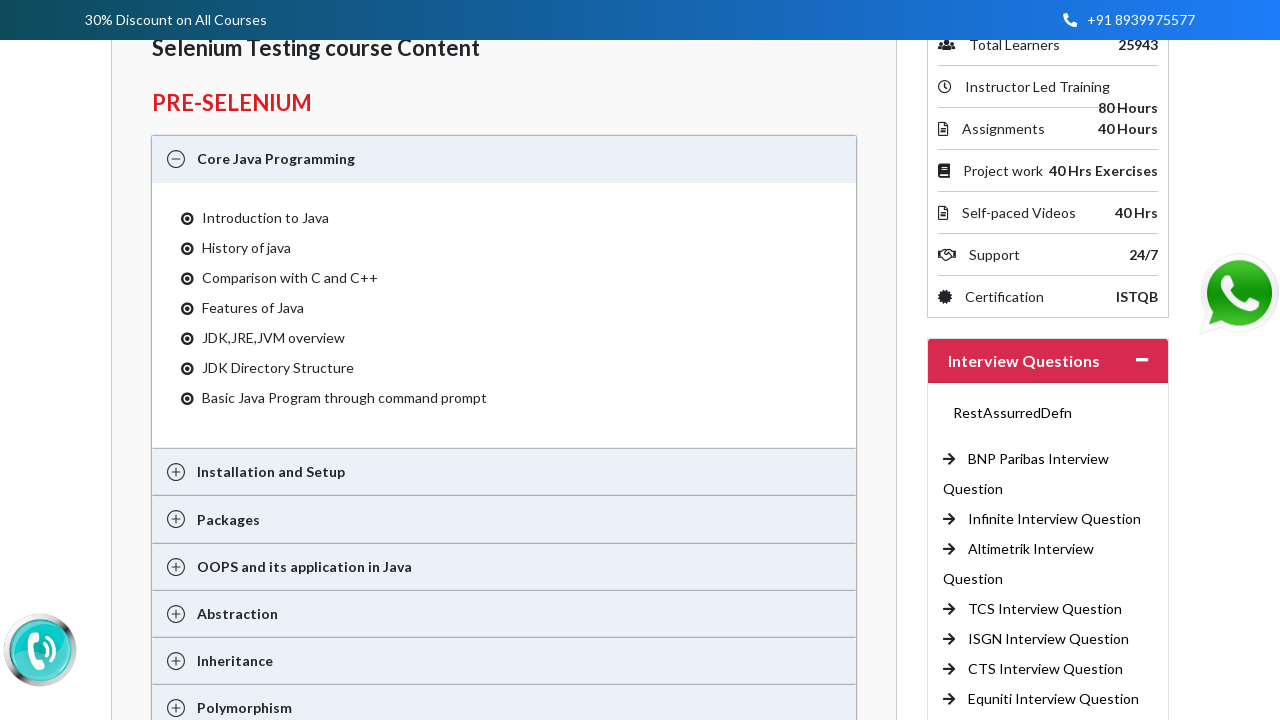

Clicked on 'CTS Interview Question' link to access interview questions content at (1046, 669) on xpath=//a[contains(text(),'CTS Interview Question')]
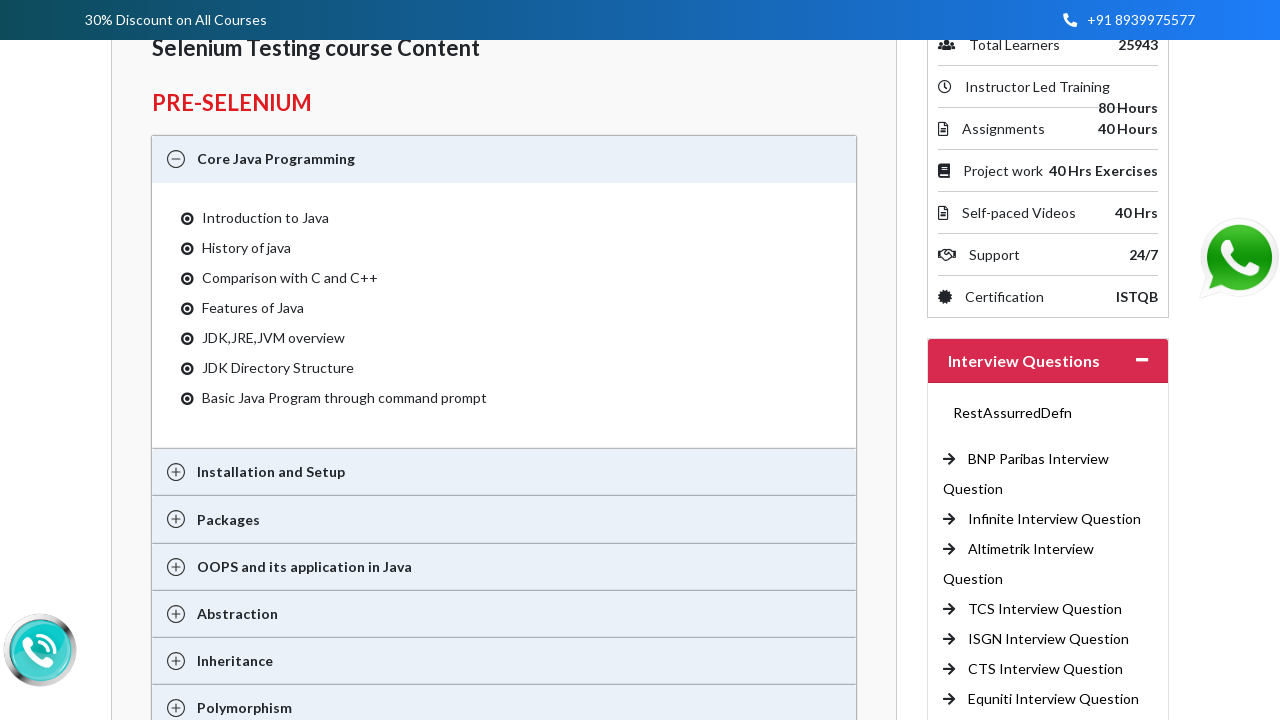

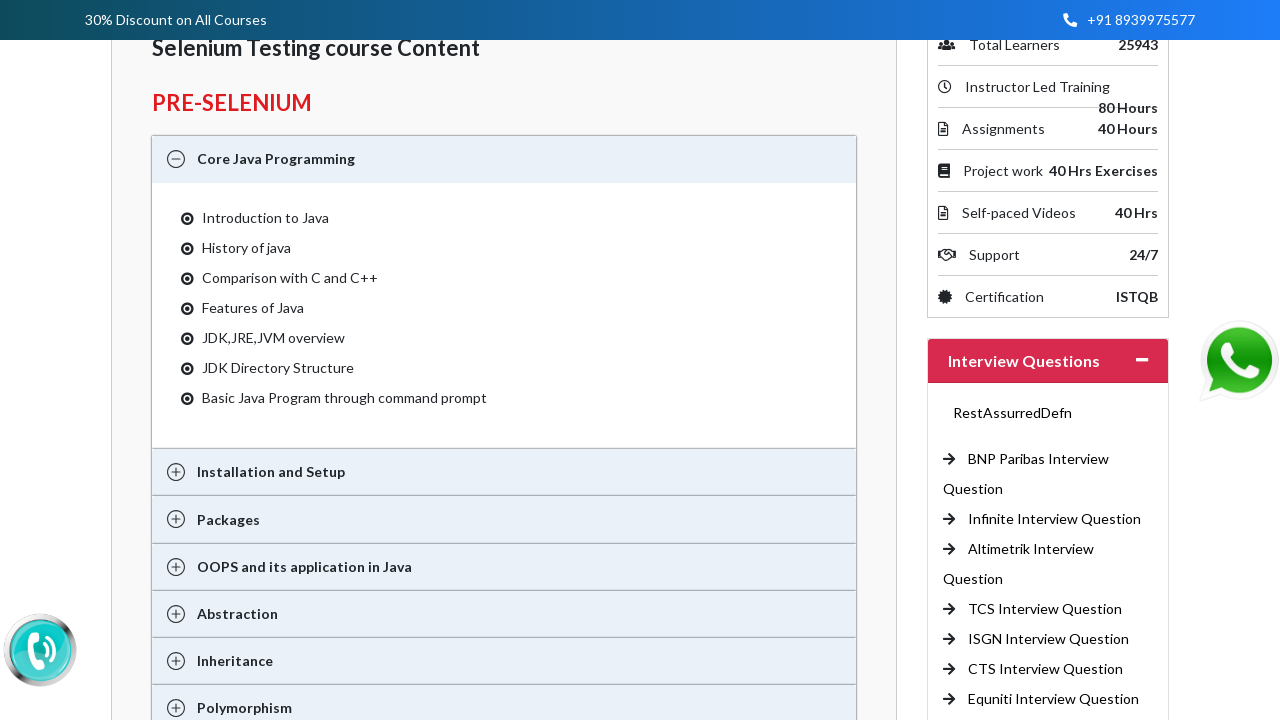